Tests the complete flight booking flow on BlazeDemo: selecting departure and destination cities, choosing a flight, filling out passenger and payment information, and completing the purchase.

Starting URL: https://blazedemo.com/

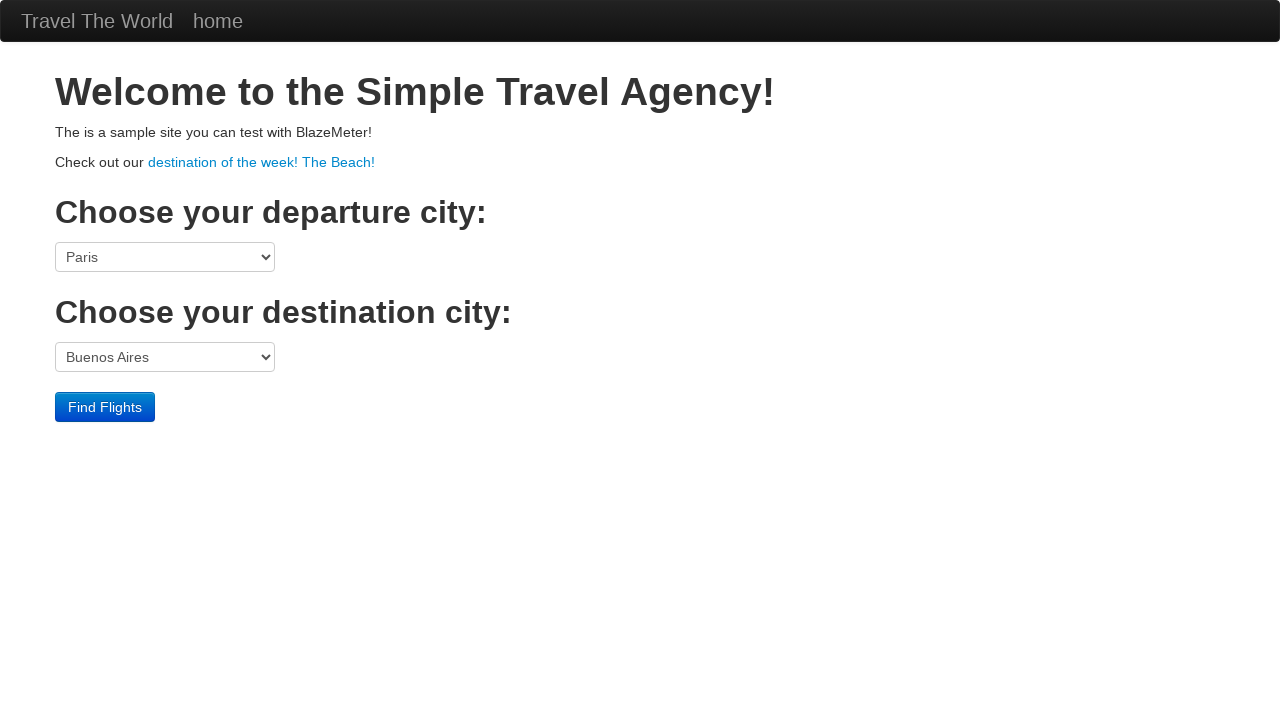

Set viewport size to 766x970
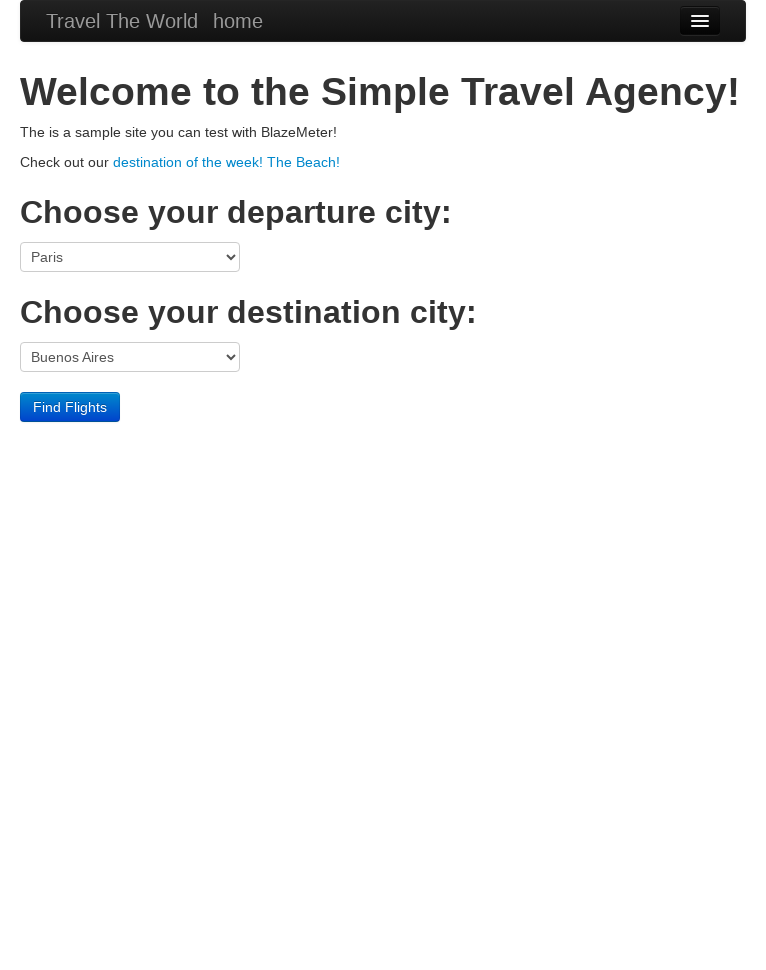

Clicked departure city dropdown at (130, 257) on select[name='fromPort']
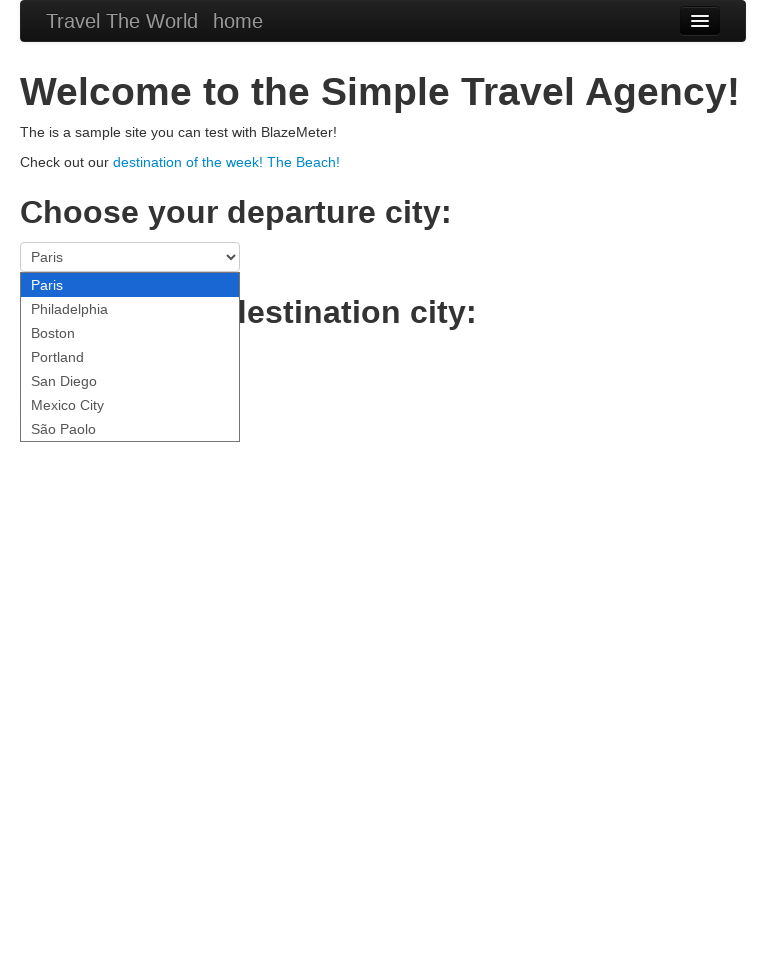

Selected Boston as departure city on select[name='fromPort']
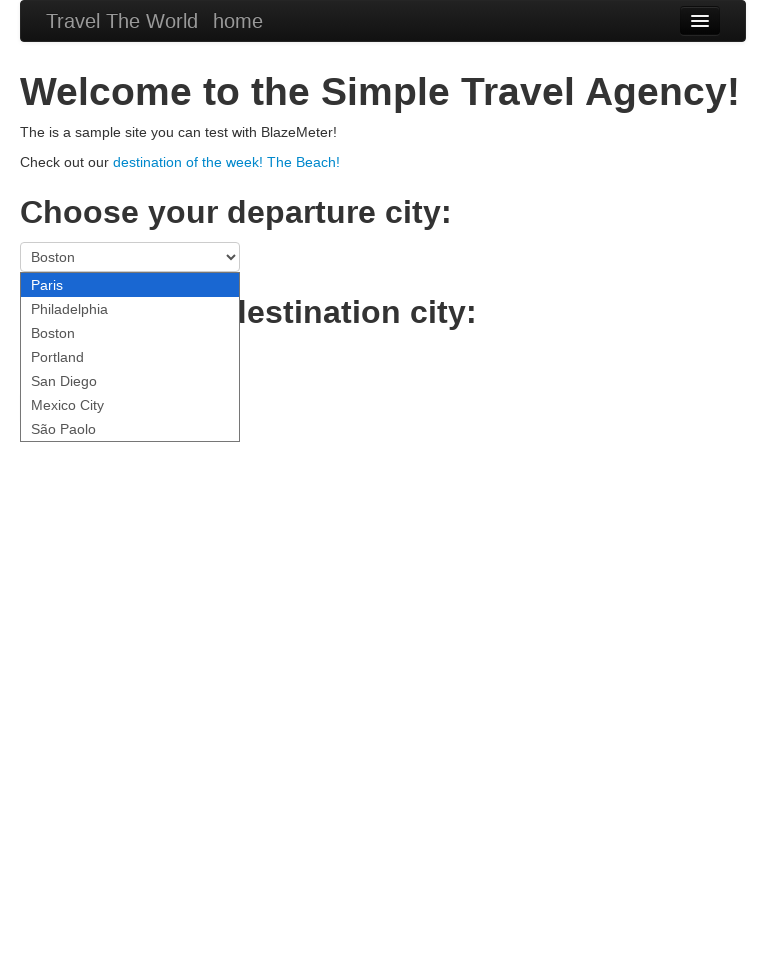

Clicked destination city dropdown at (130, 357) on select[name='toPort']
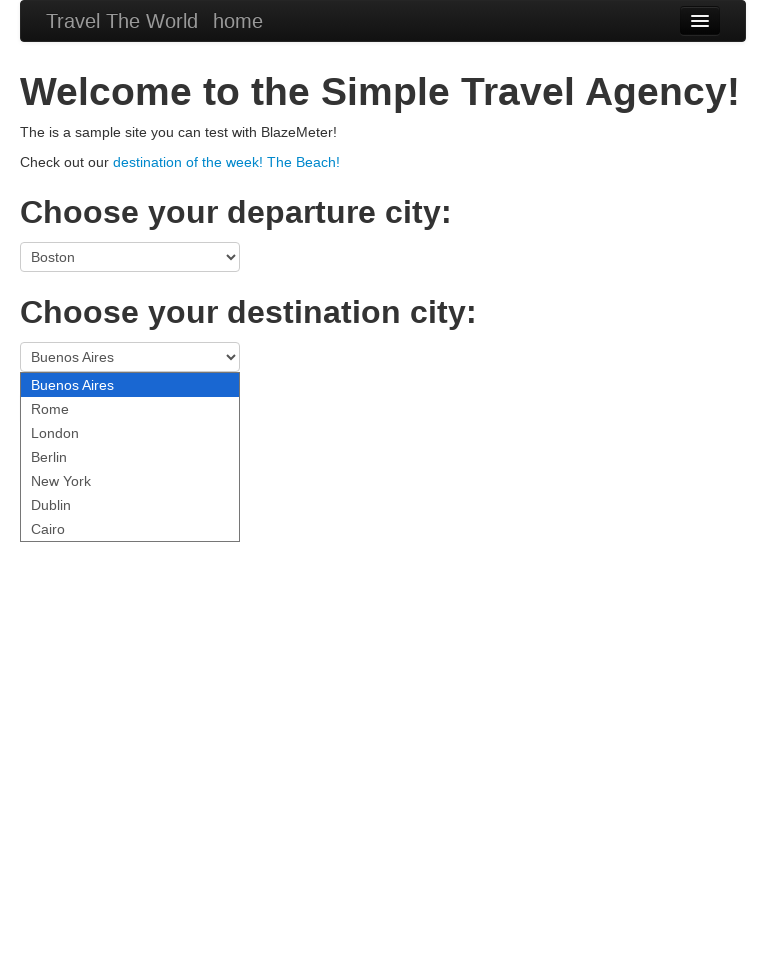

Selected New York as destination city on select[name='toPort']
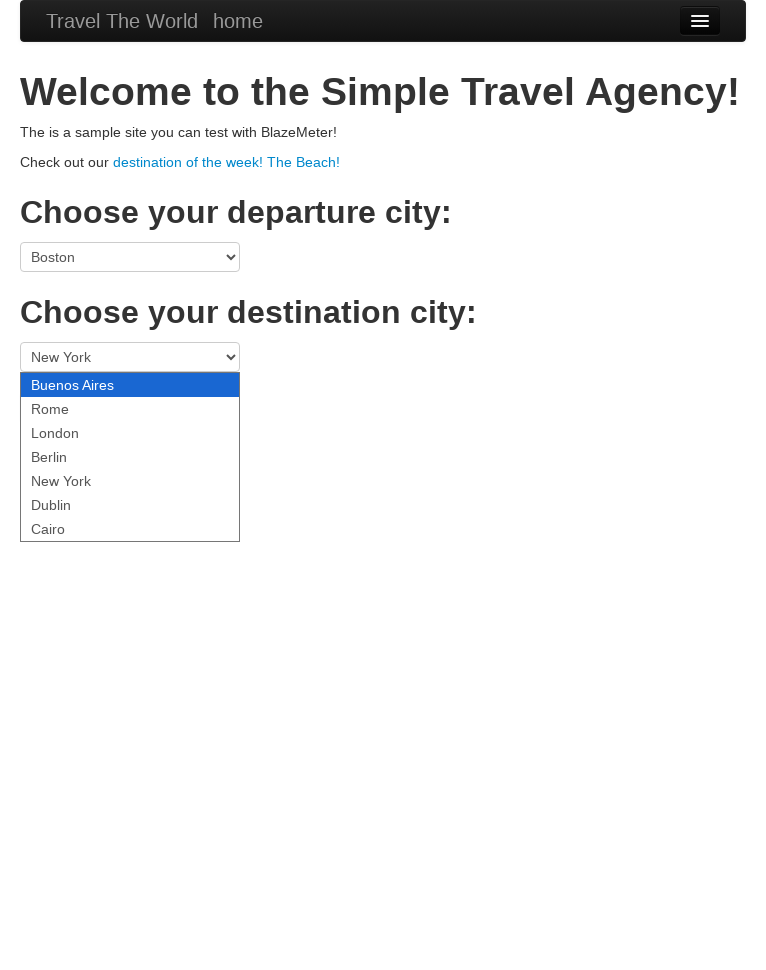

Clicked Find Flights button at (70, 407) on .btn-primary
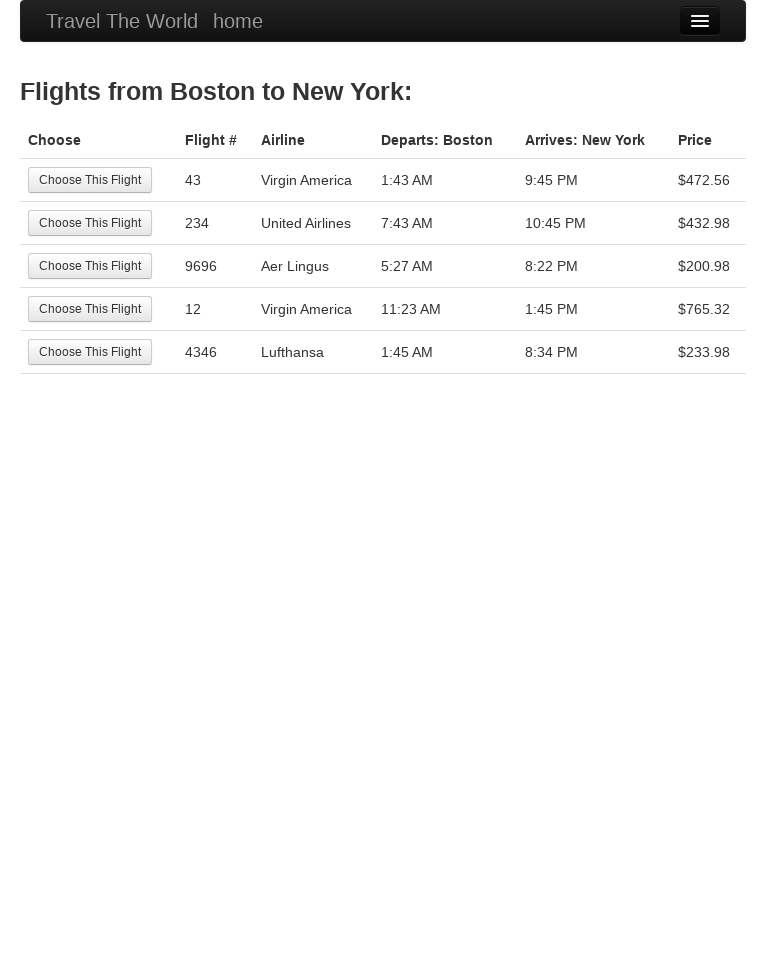

Flight results loaded for Boston to New York
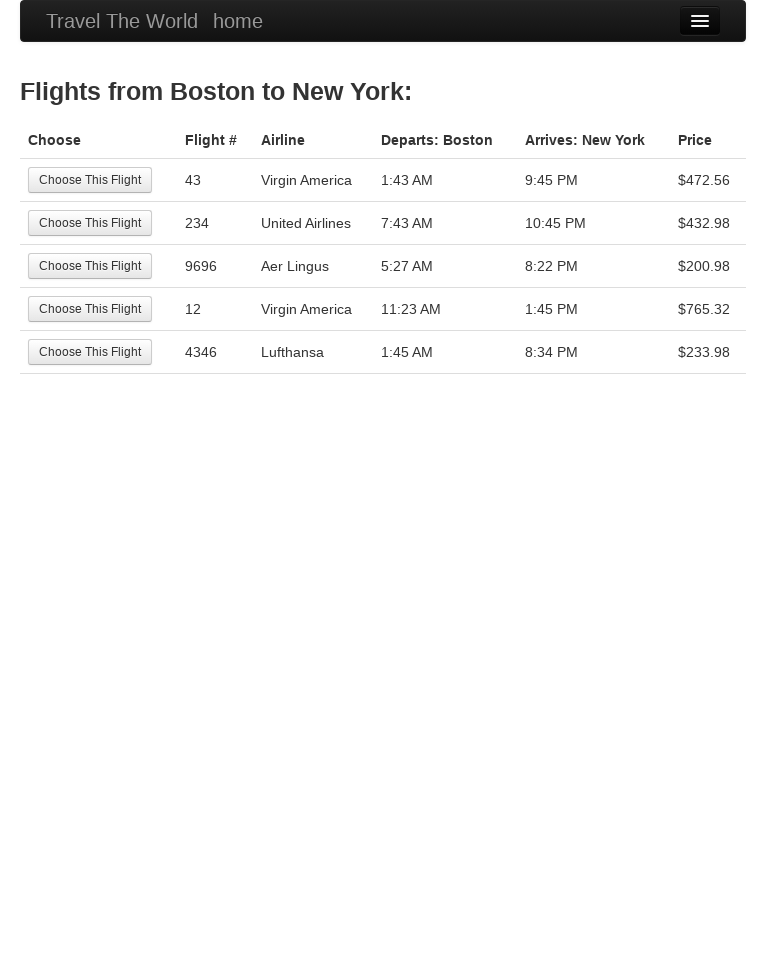

Selected the first flight option at (90, 180) on tr:nth-child(1) .btn
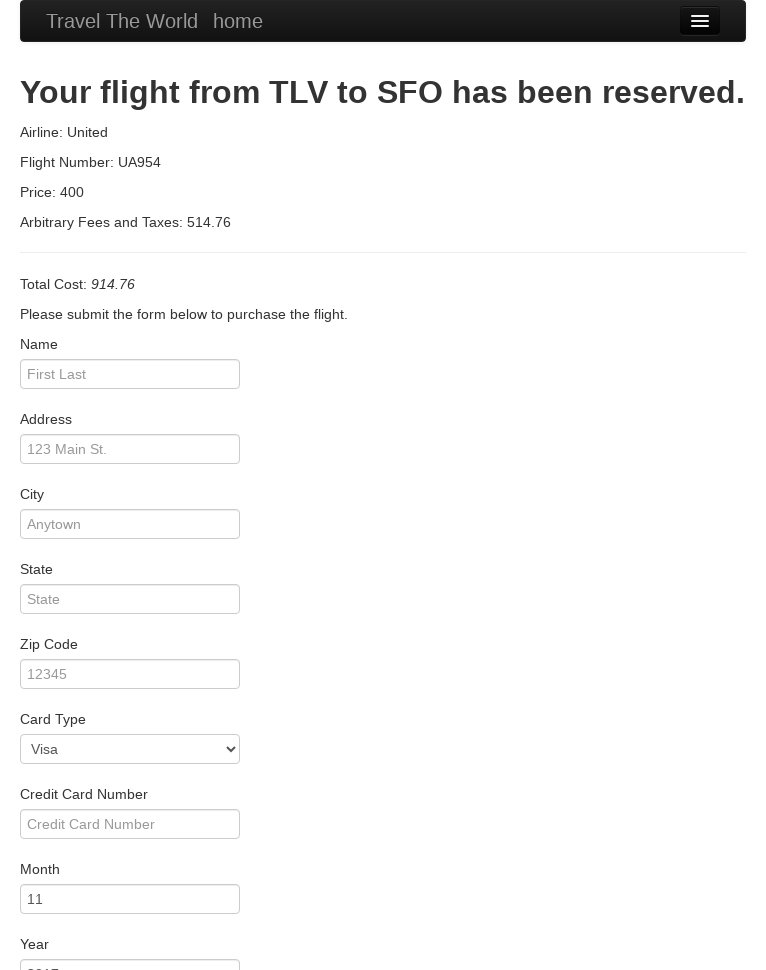

Reservation page loaded
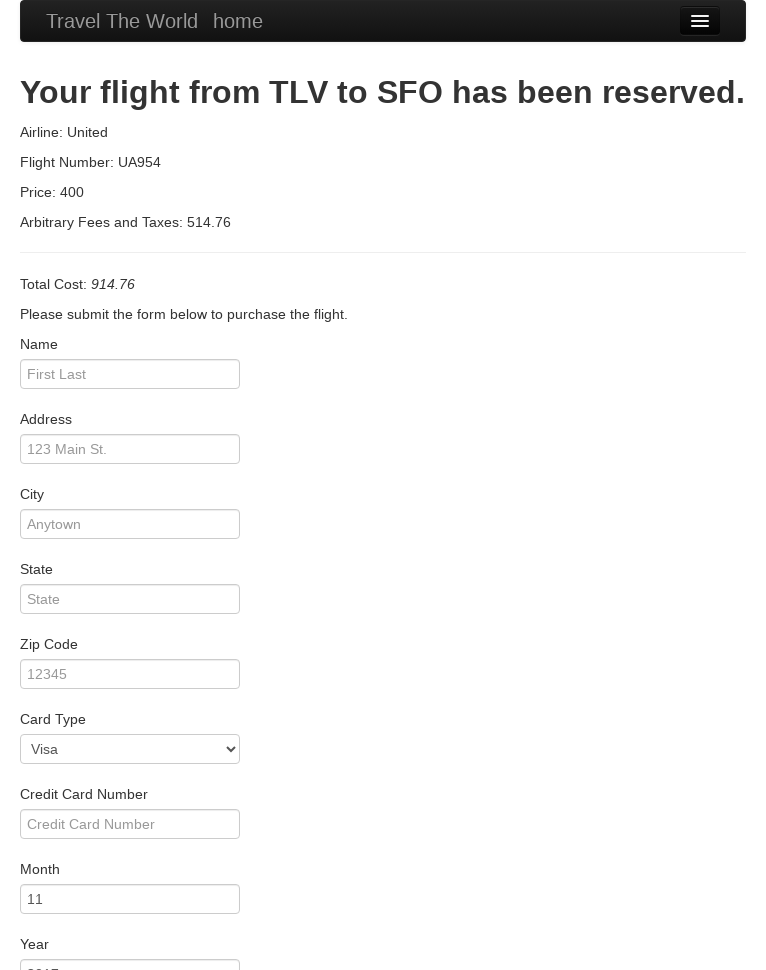

Clicked passenger name field at (130, 374) on #inputName
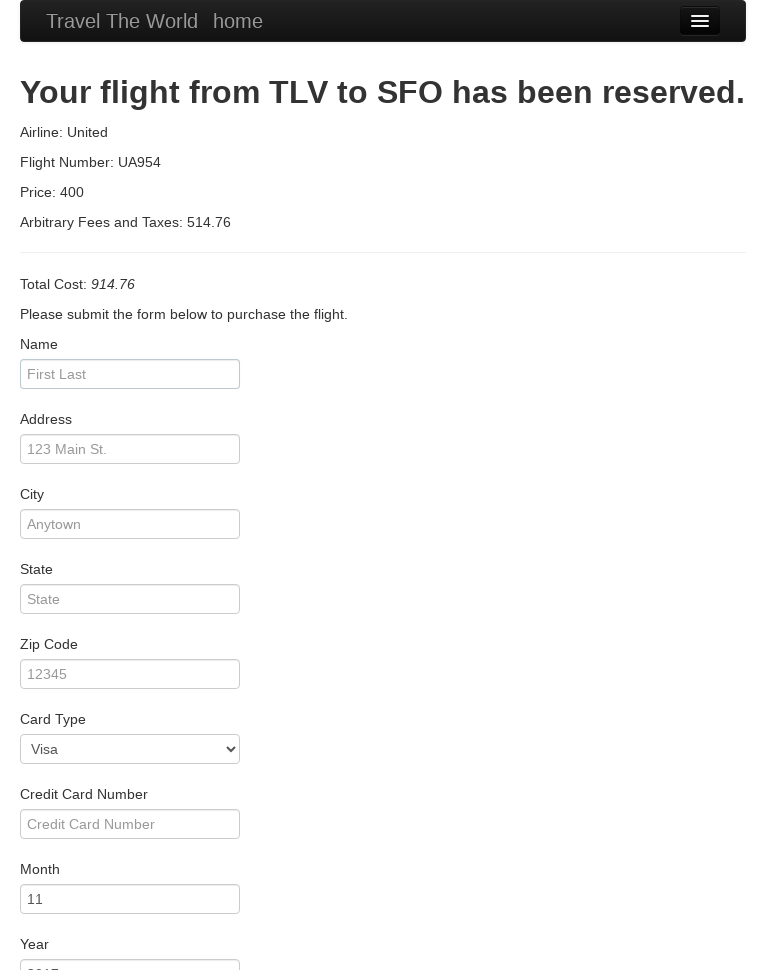

Filled passenger name field with 'João Fonseca' on #inputName
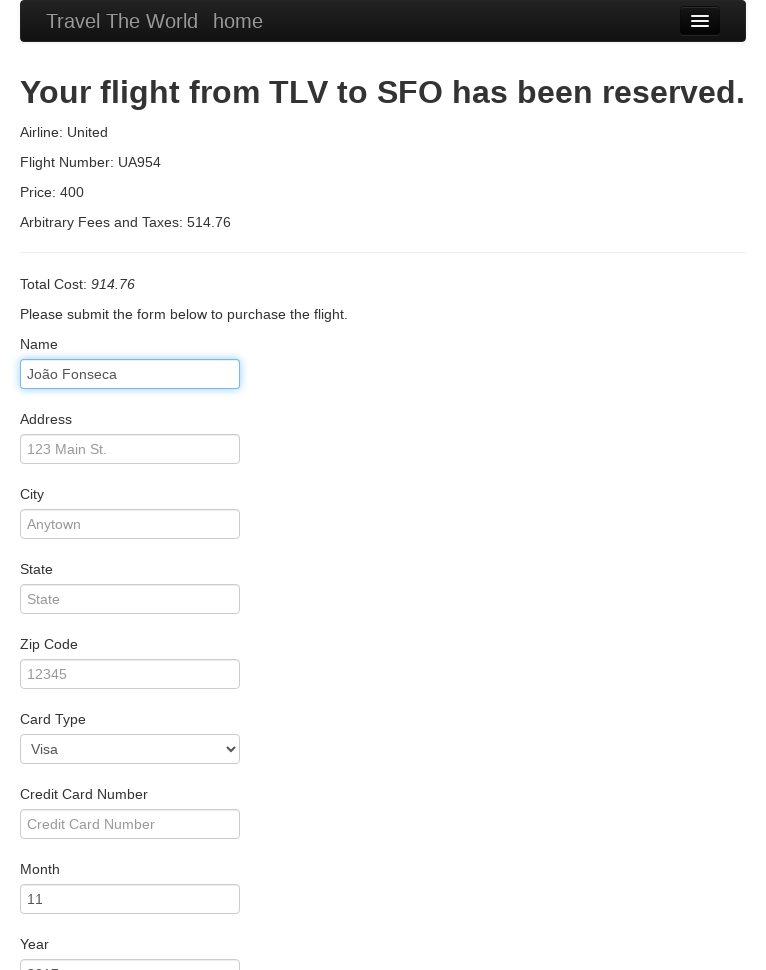

Clicked address field at (130, 449) on #address
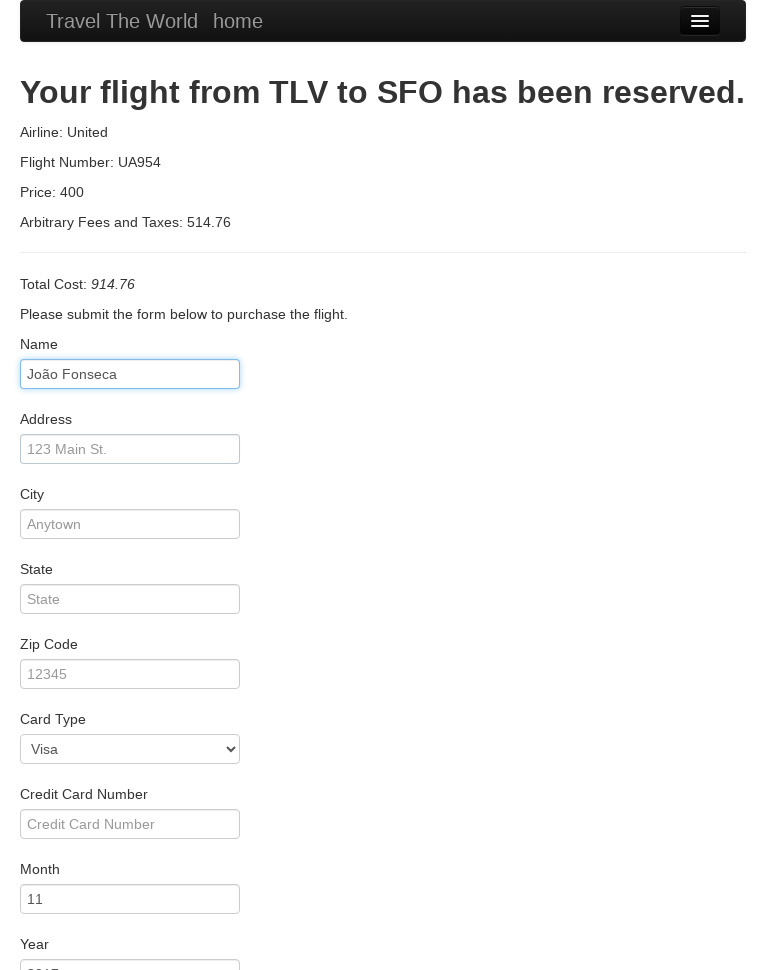

Filled address field with 'Universidade de Aveiro' on #address
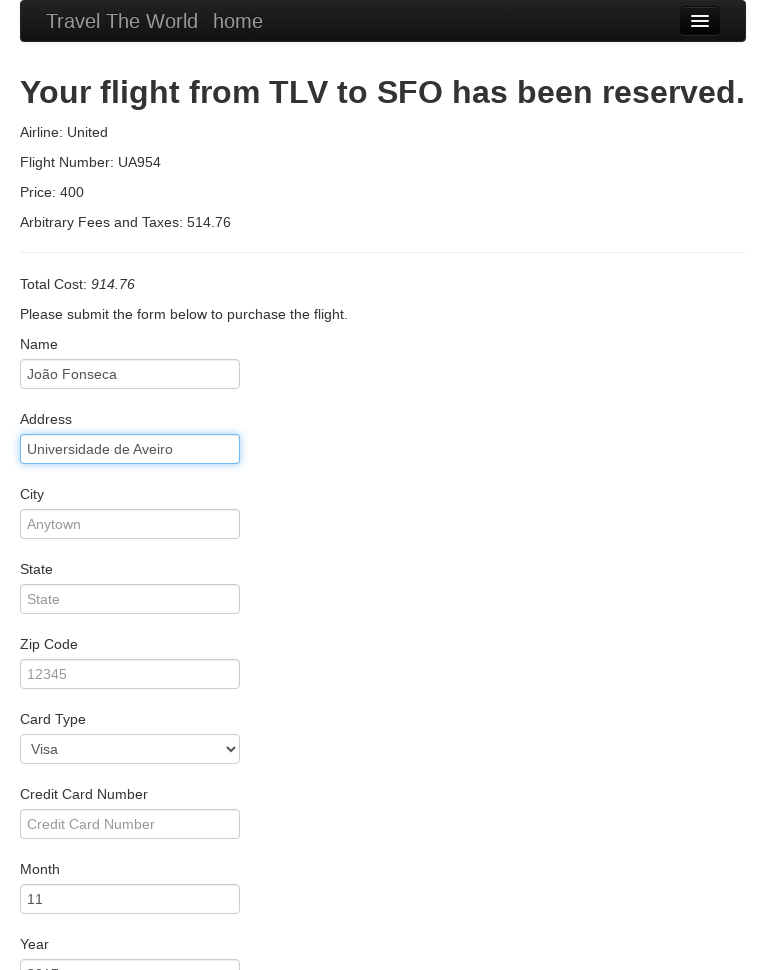

Clicked city field at (130, 524) on #city
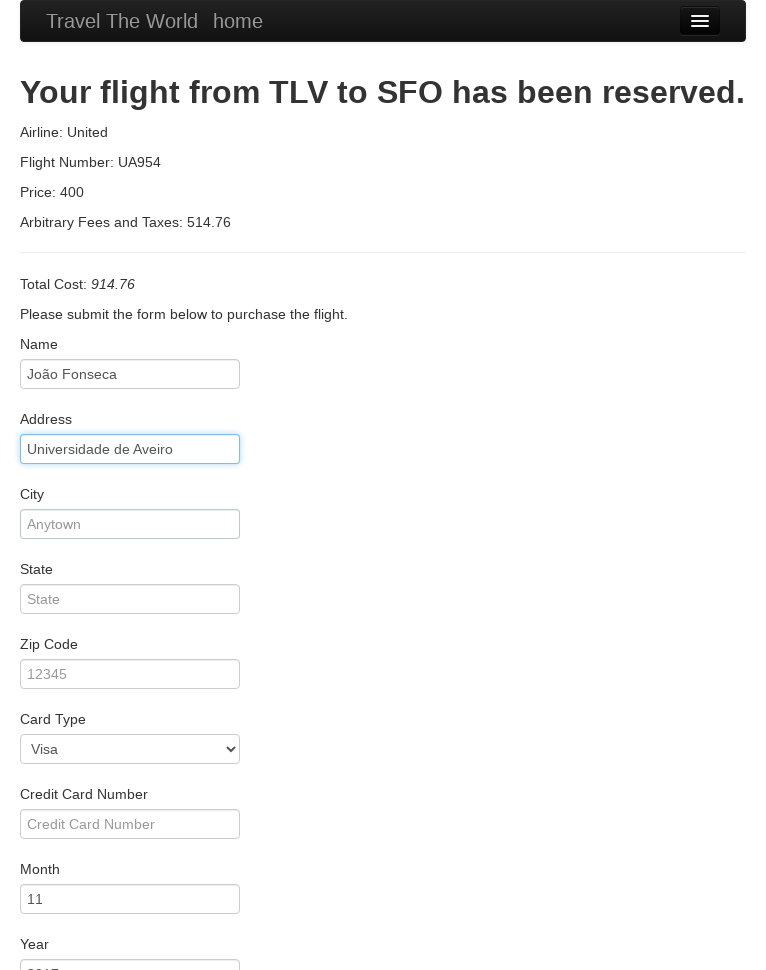

Filled city field with 'Aveiro' on #city
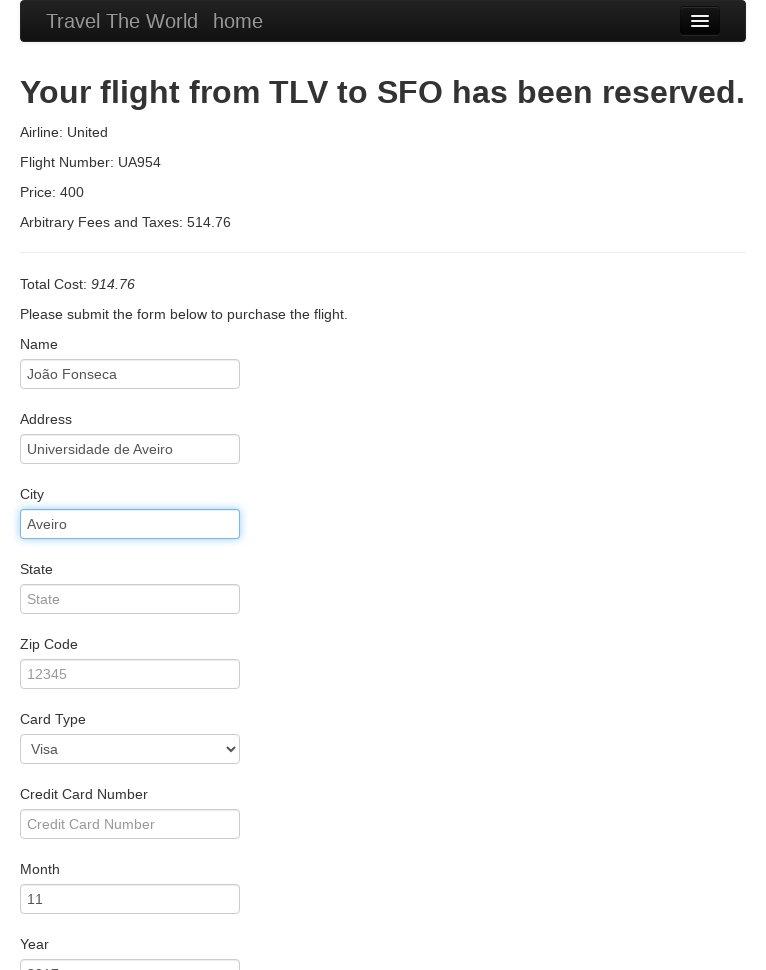

Clicked state field at (130, 599) on #state
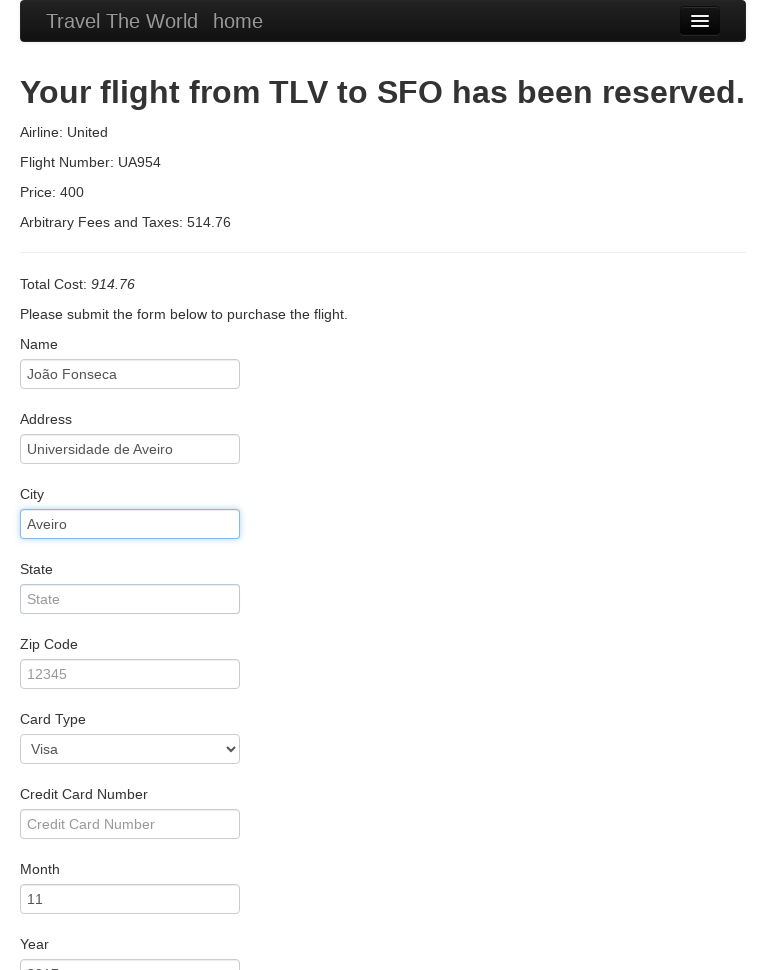

Filled state field with 'Aveiro' on #state
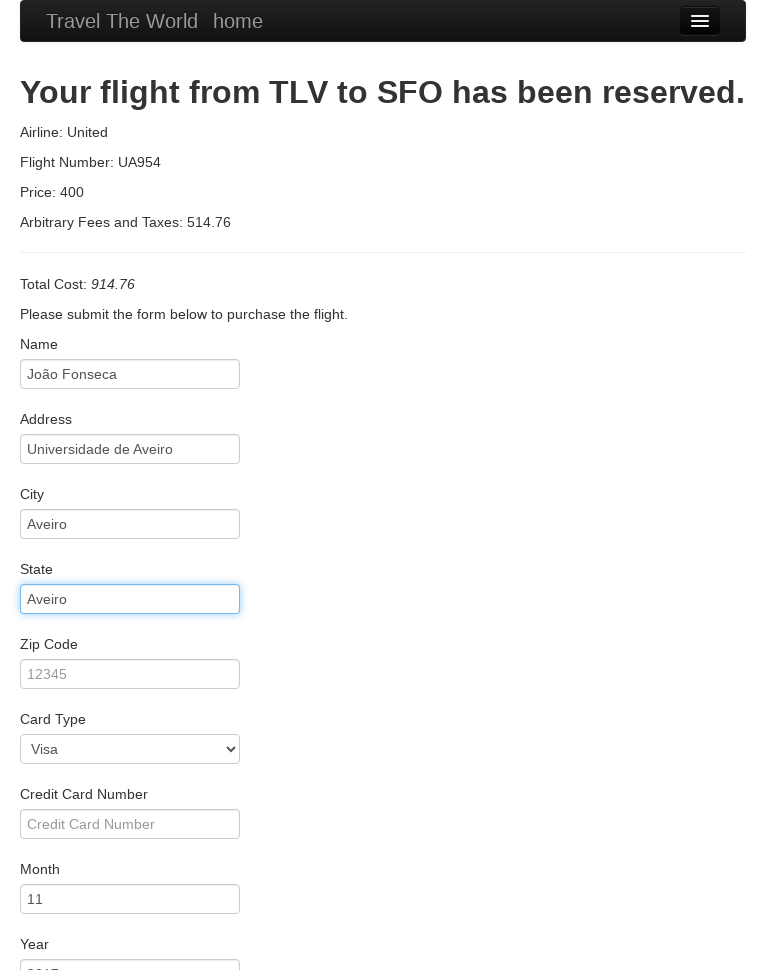

Clicked zip code field at (130, 674) on #zipCode
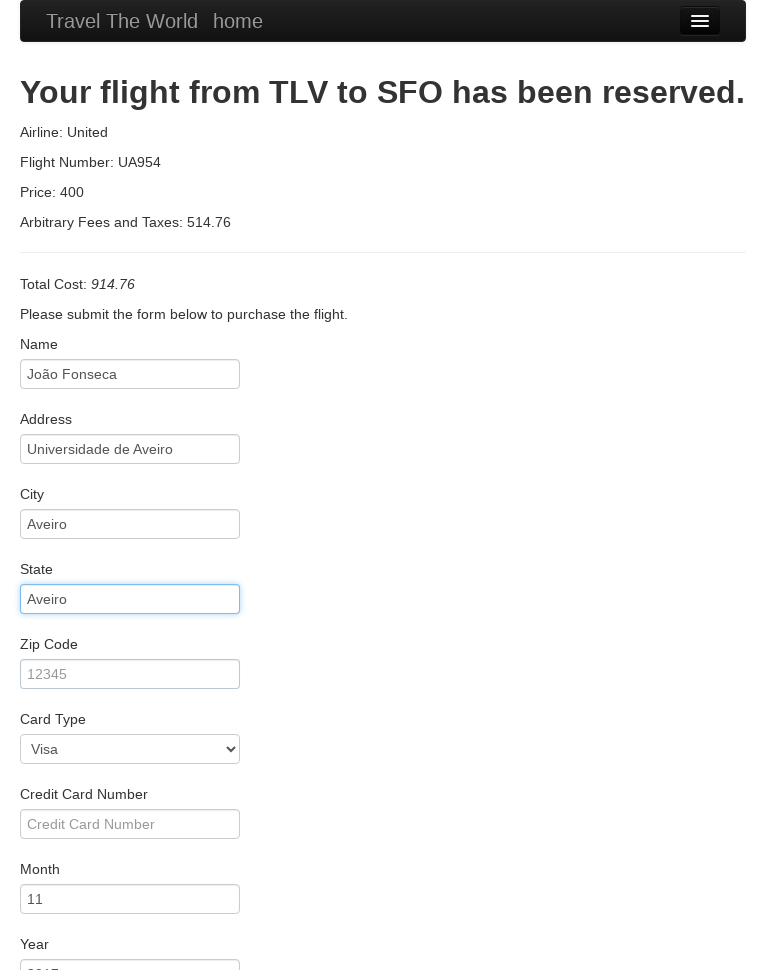

Filled zip code field with '12345' on #zipCode
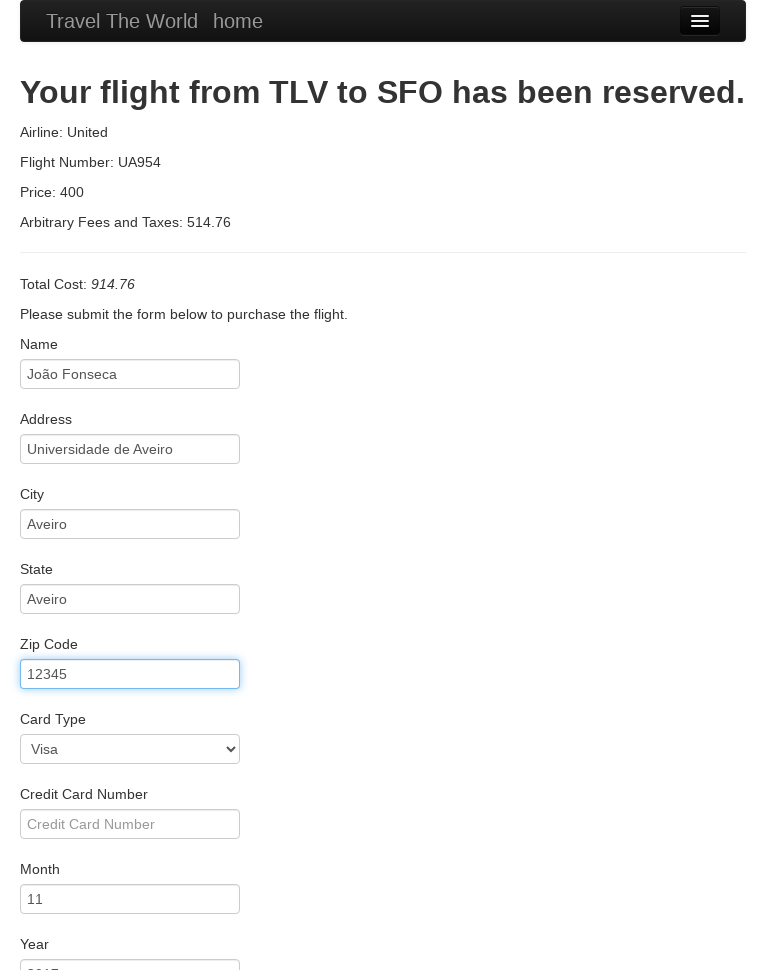

Clicked card type dropdown at (130, 749) on #cardType
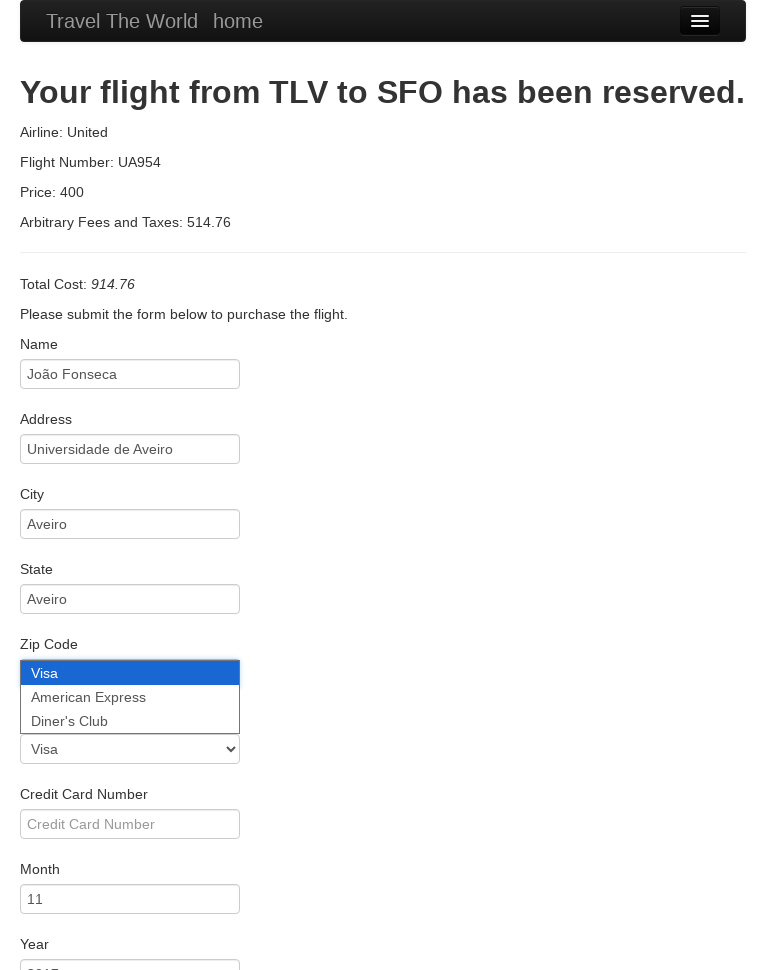

Selected Diner's Club as card type on #cardType
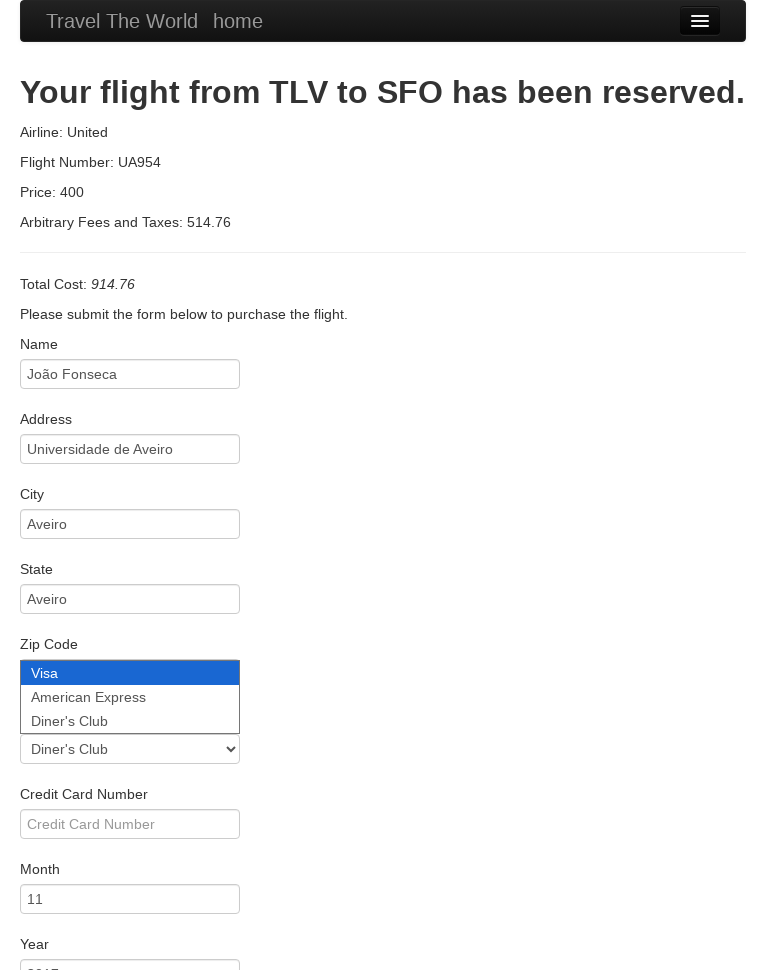

Clicked credit card number field at (130, 824) on #creditCardNumber
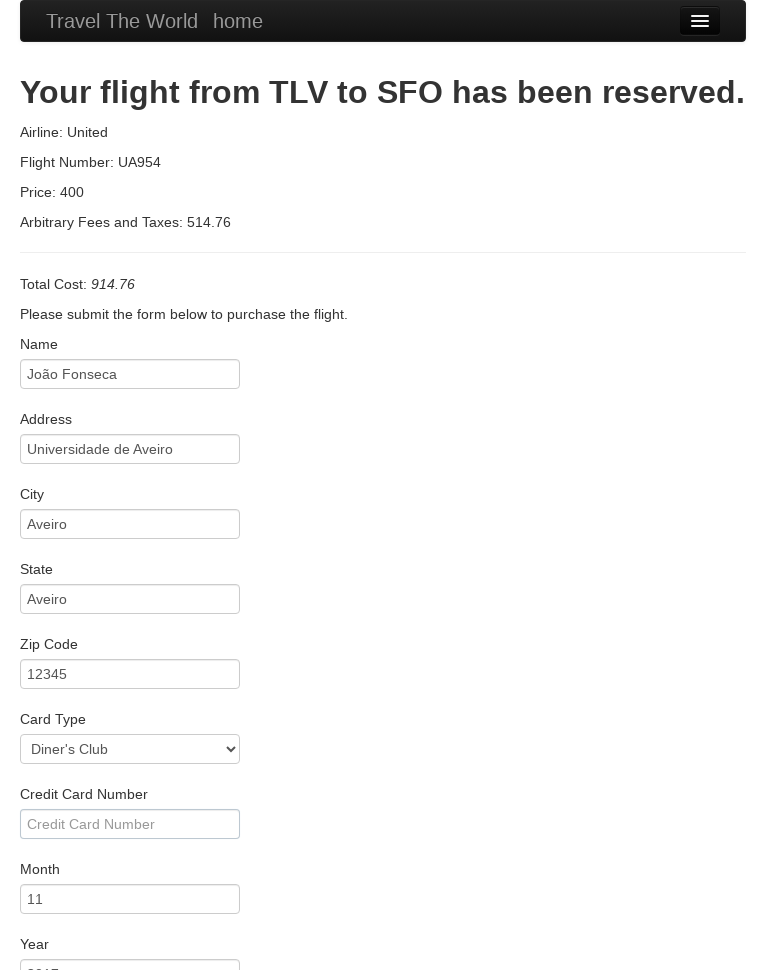

Filled credit card number field with '12345' on #creditCardNumber
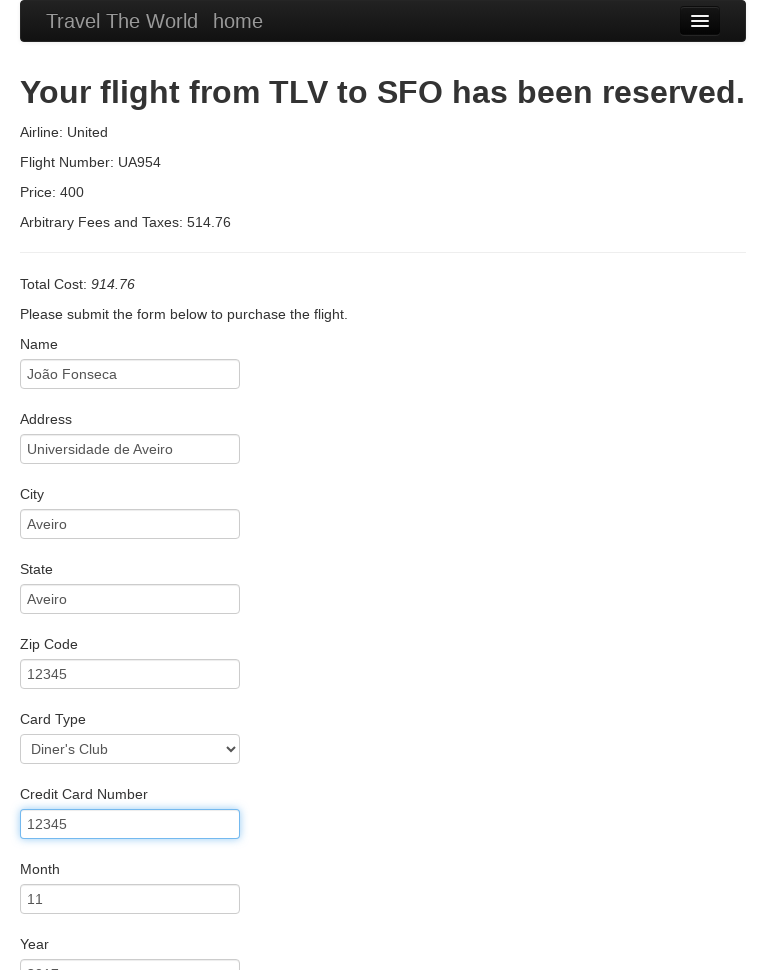

Filled credit card month with '3' on #creditCardMonth
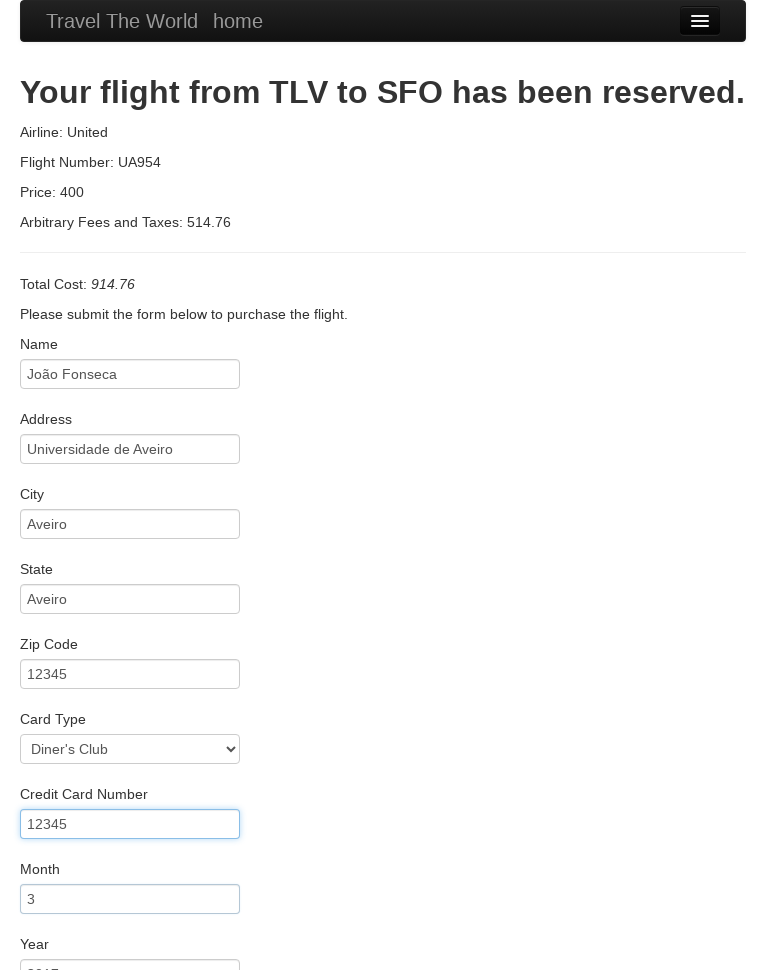

Filled credit card year with '2023' on #creditCardYear
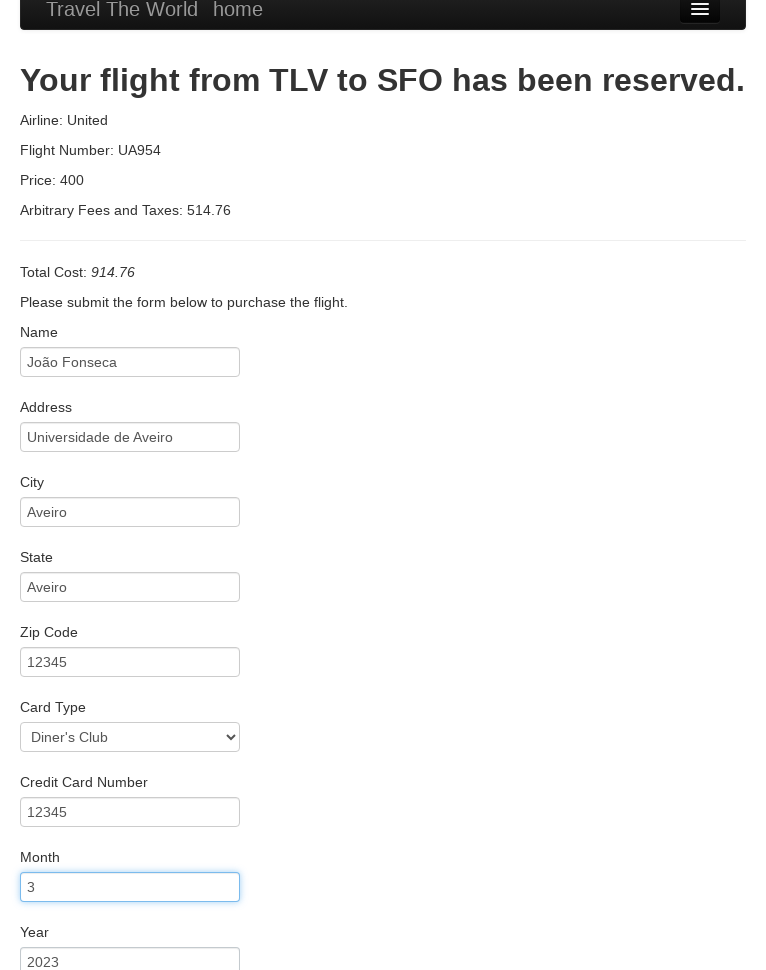

Clicked name on card field at (130, 855) on #nameOnCard
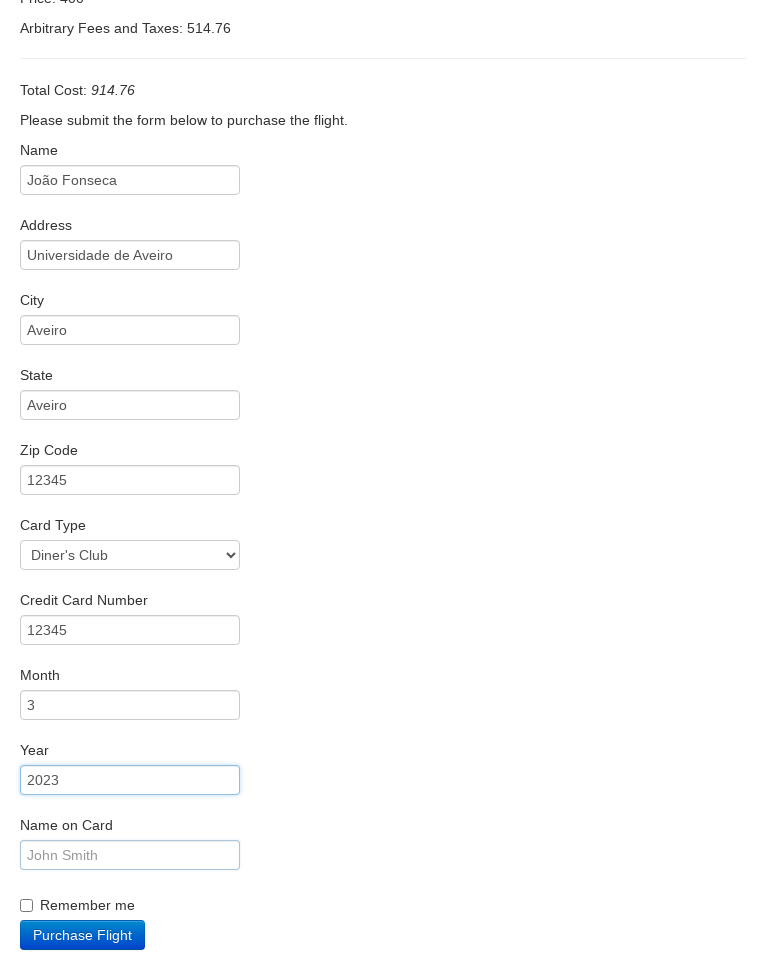

Filled name on card field with 'João Fonseca' on #nameOnCard
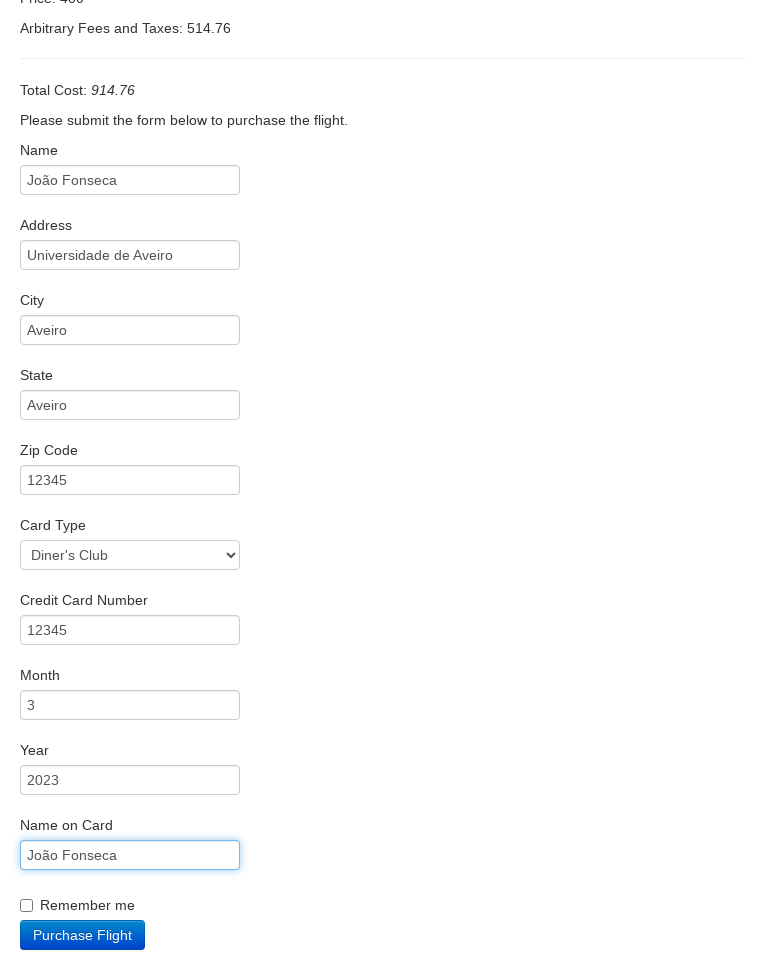

Checked remember me checkbox at (26, 906) on #rememberMe
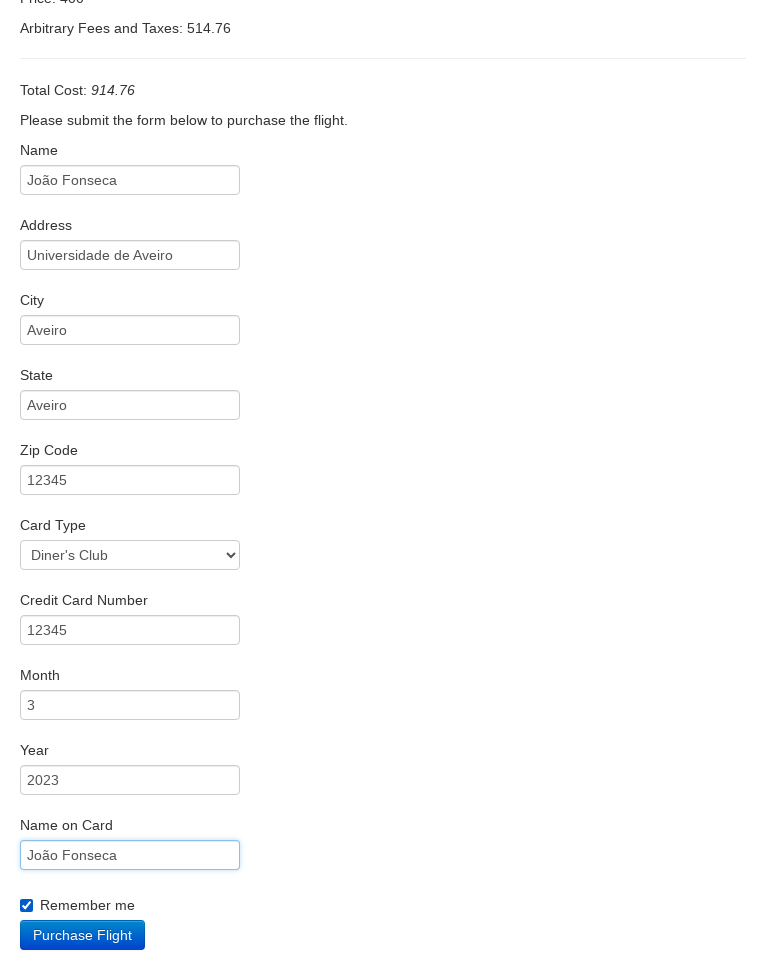

Clicked Purchase Flight button at (82, 935) on .btn-primary
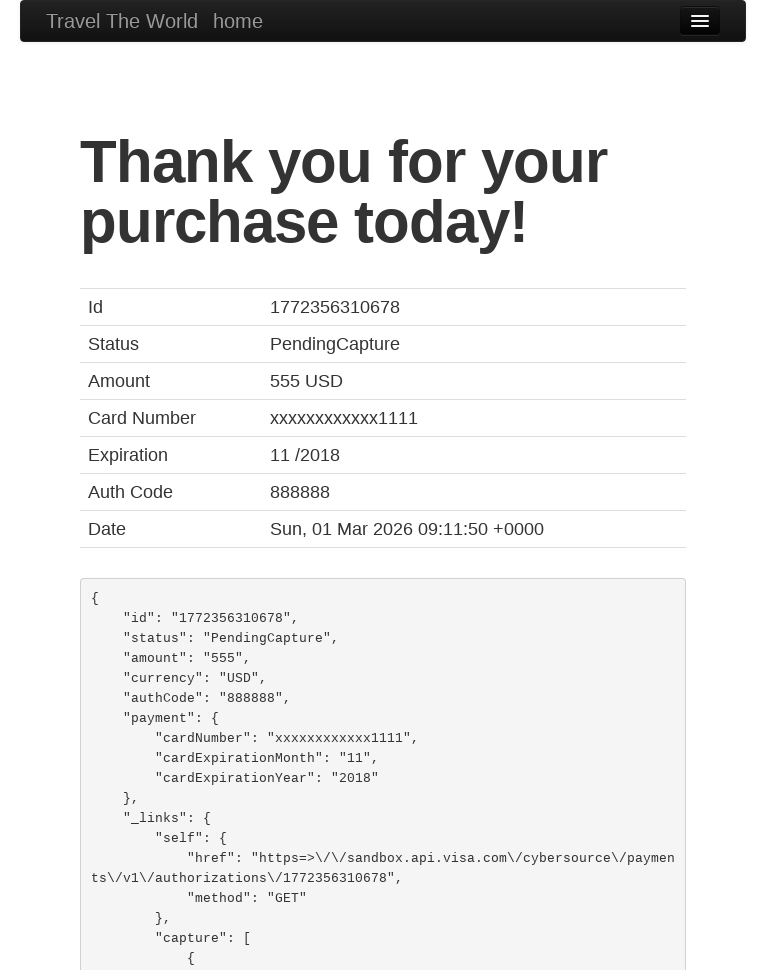

Confirmation page loaded - flight booking completed successfully
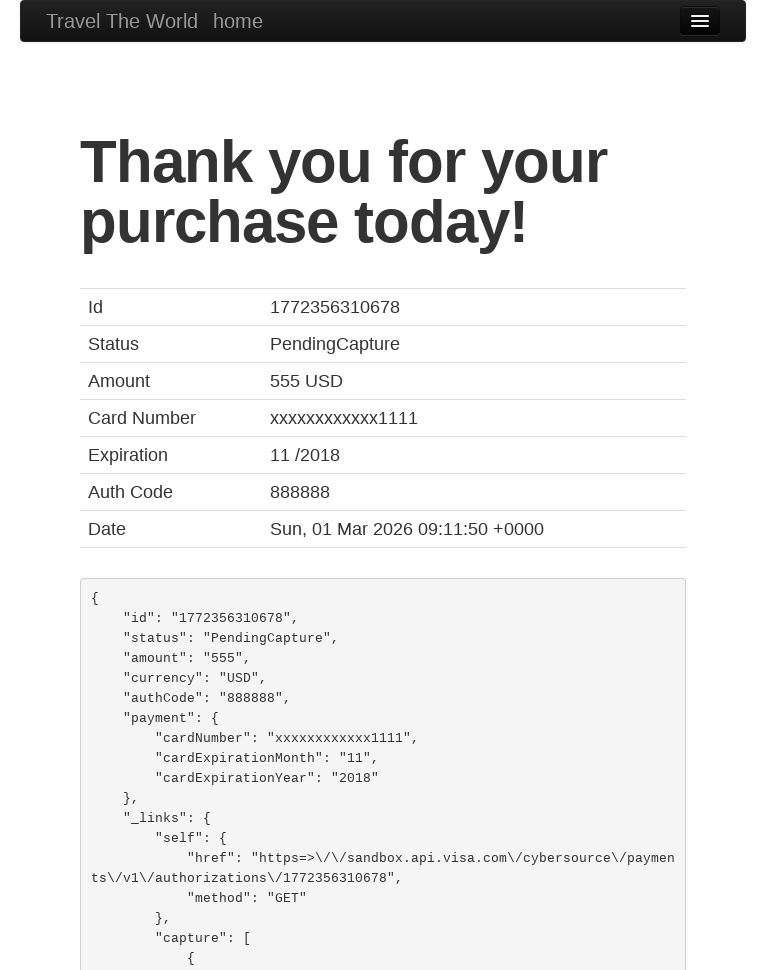

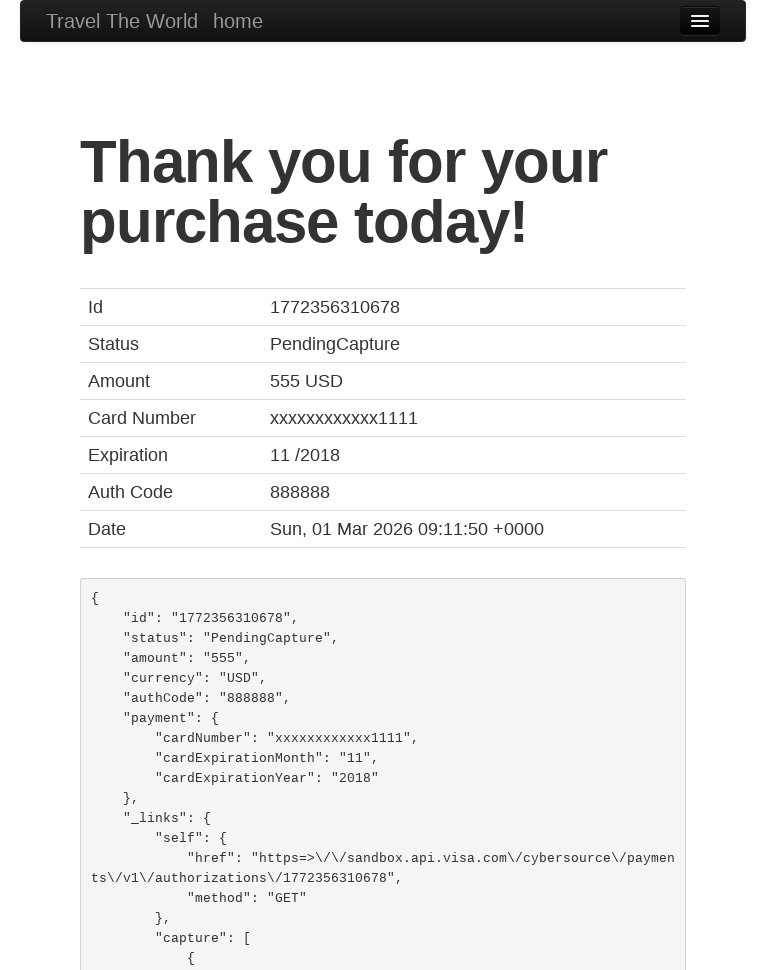